Tests web table interaction by finding a specific row containing "Raj" in the table and clicking the checkbox associated with that row.

Starting URL: https://letcode.in/table

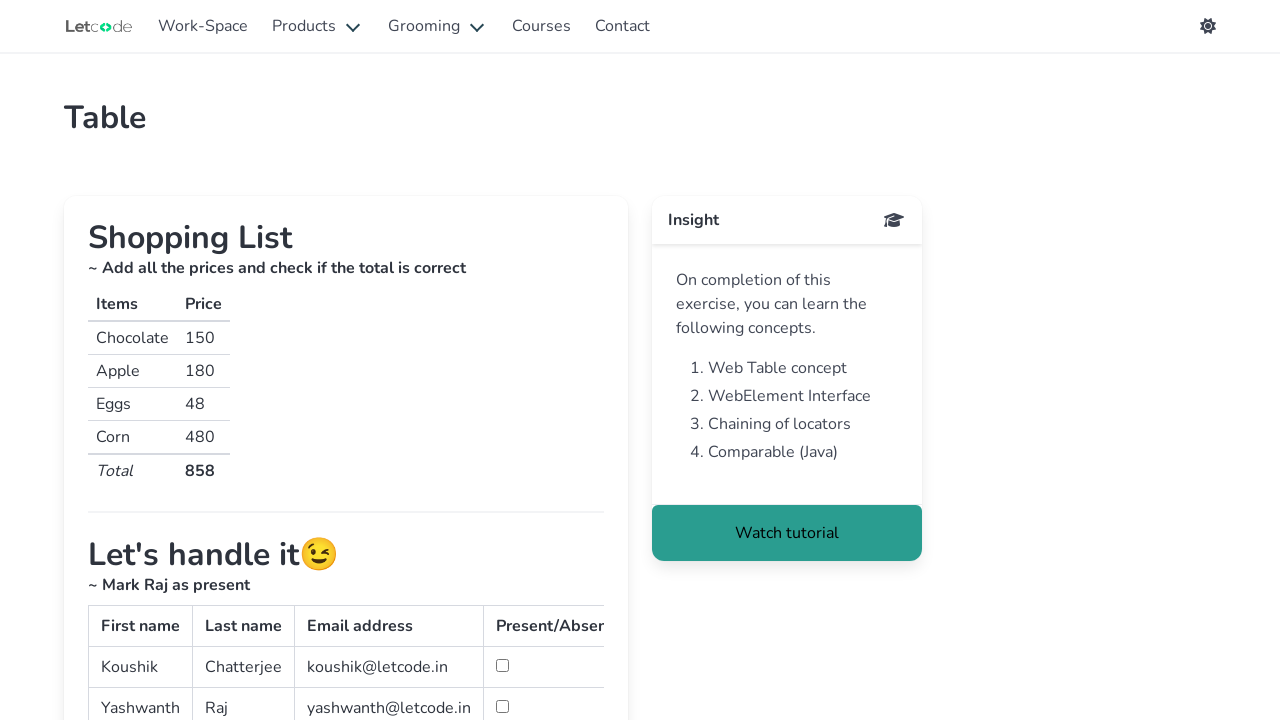

Waited for table with id 'simpletable' to load
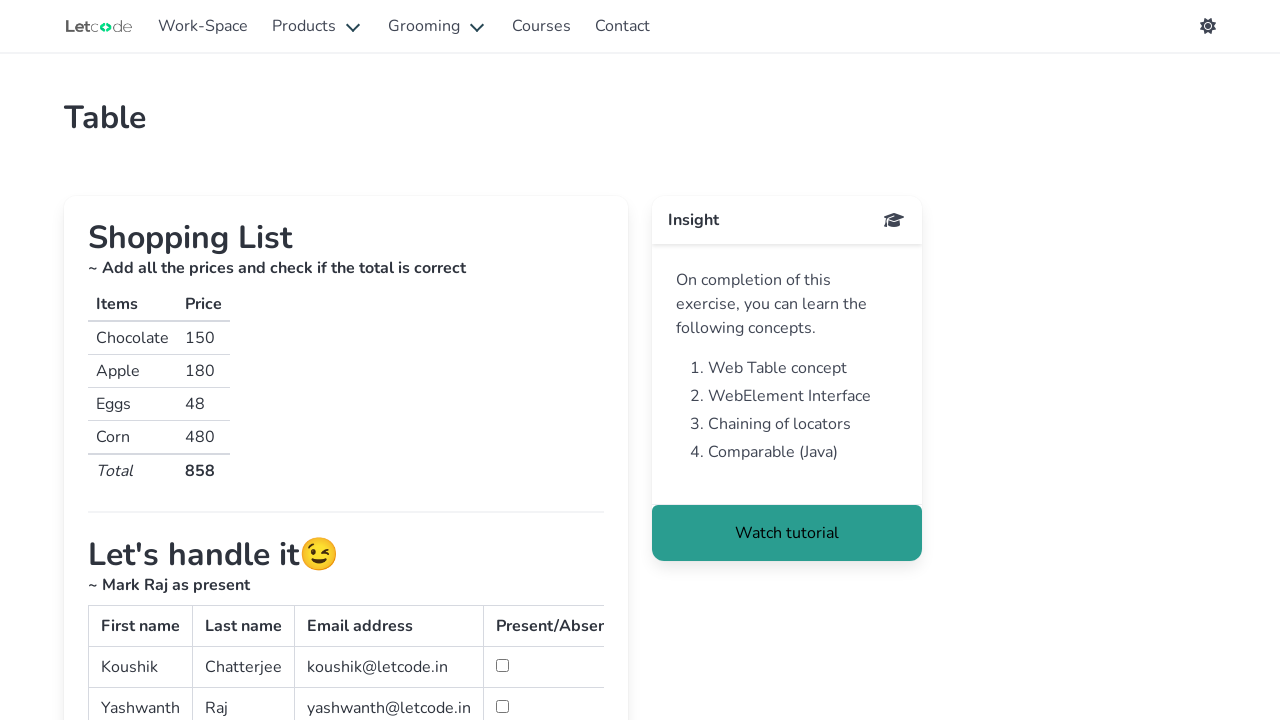

Retrieved all table cells from table body
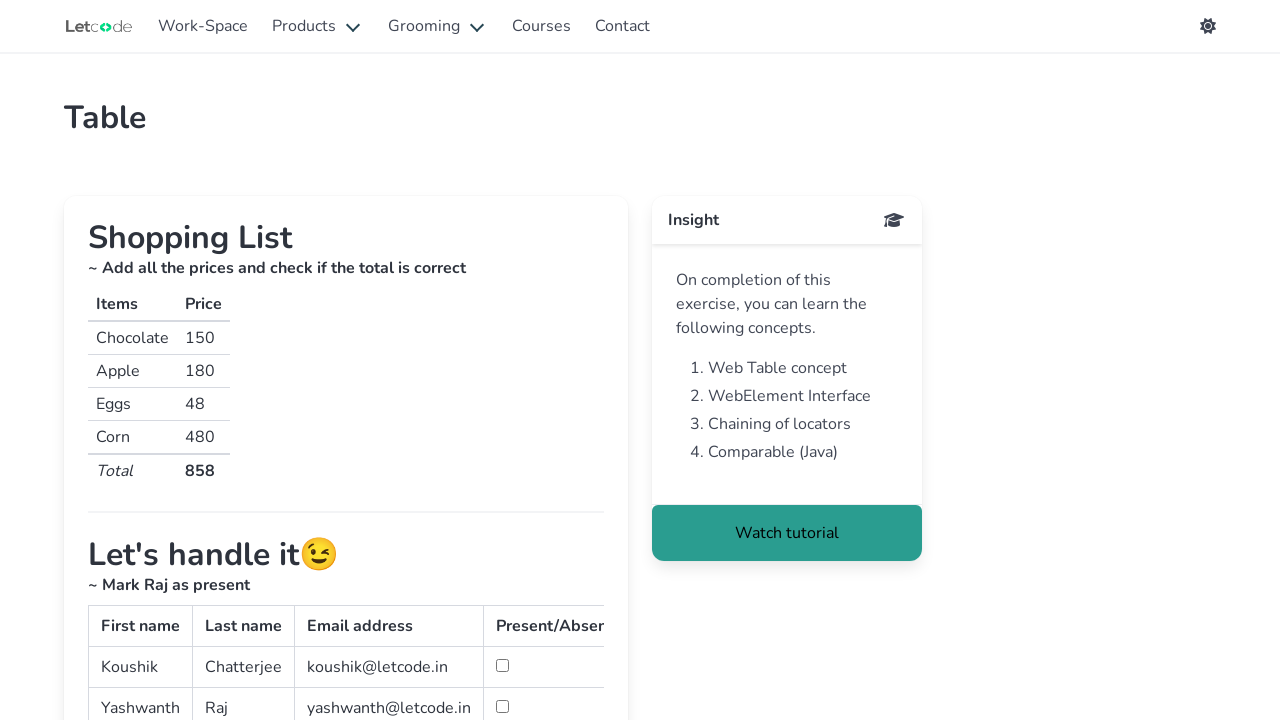

Found 'Raj' in table and clicked associated checkbox at (502, 706) on #simpletable tbody tr td >> nth=7 >> input
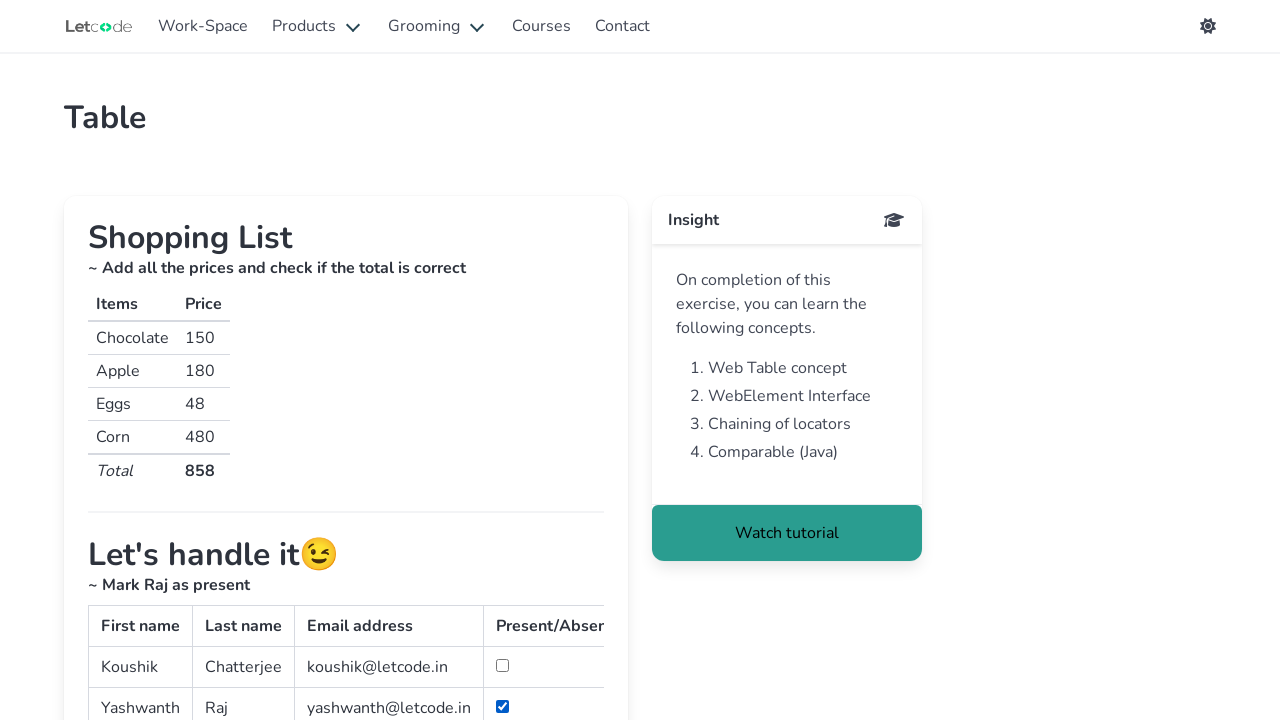

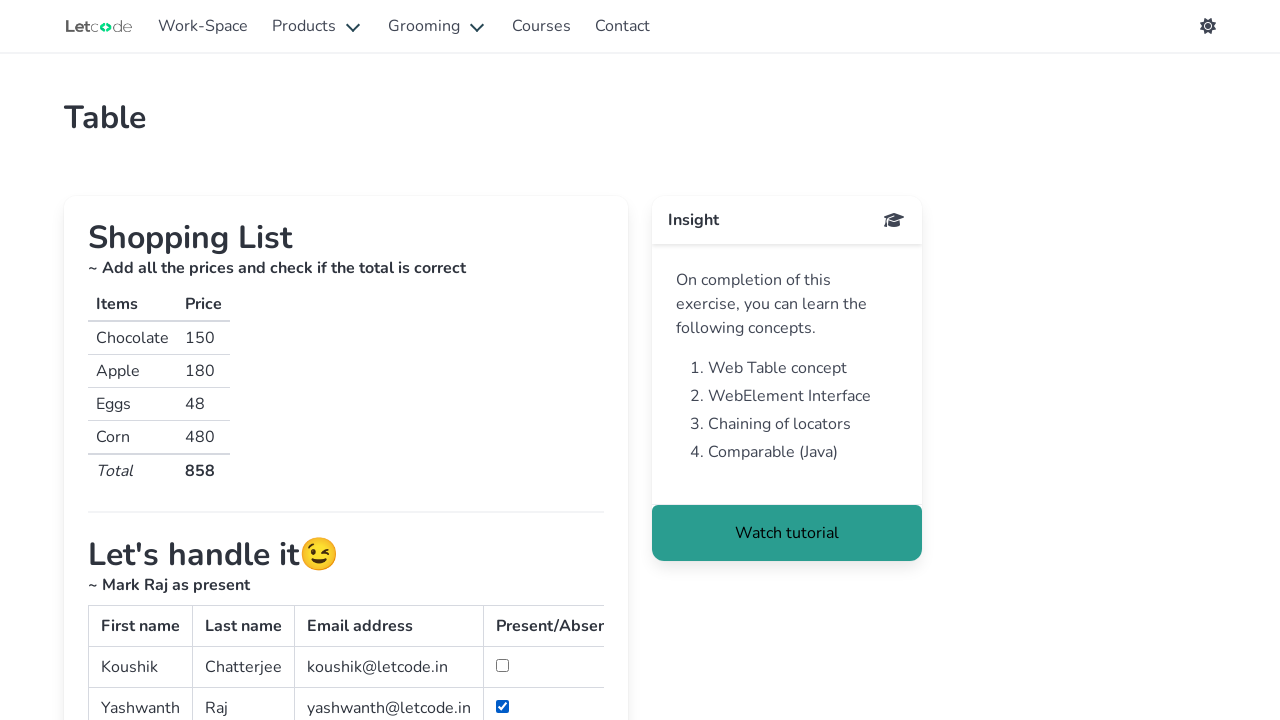